Tests the regular click functionality by clicking a button and verifying the success message appears

Starting URL: https://demoqa.com/buttons

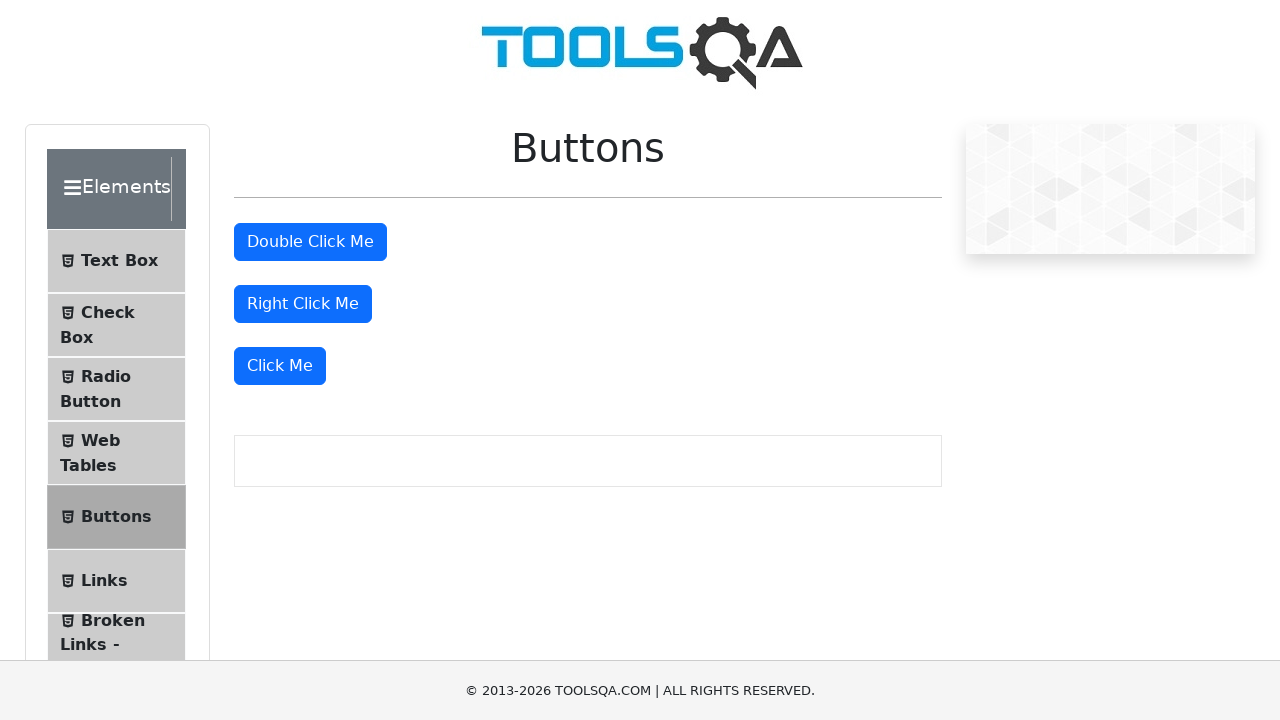

Verified 'Buttons' heading loaded on the page
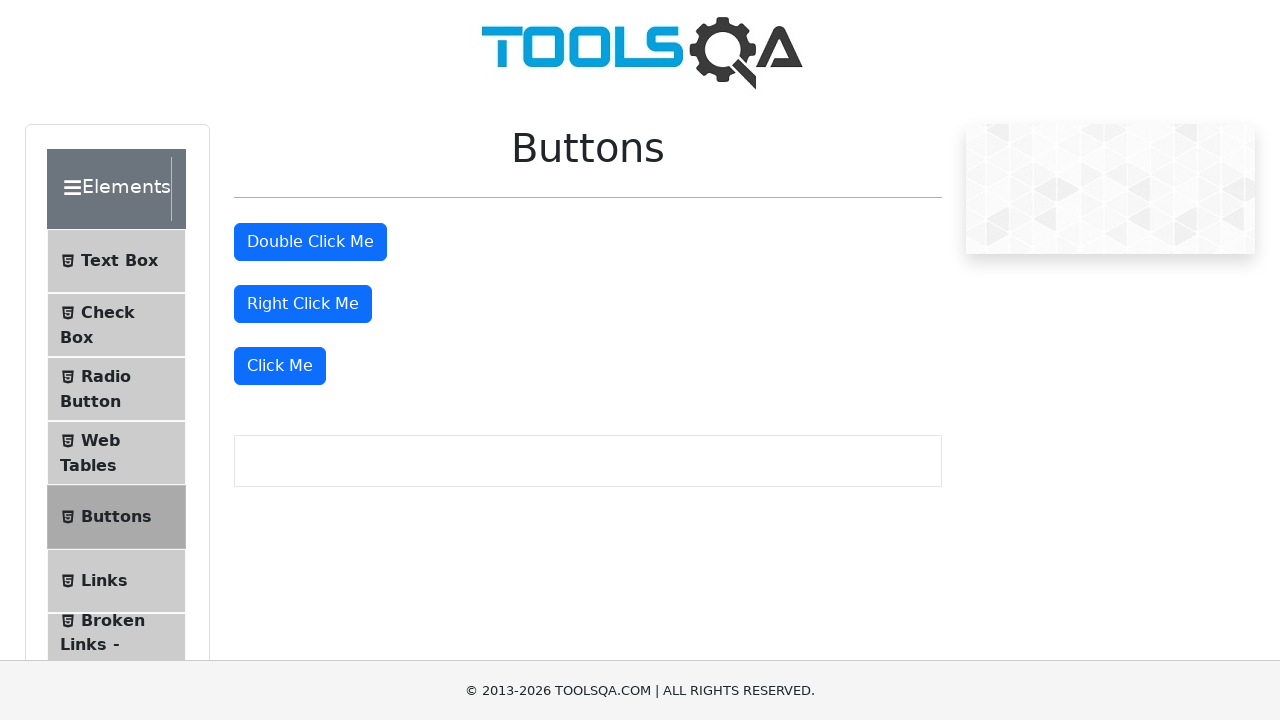

Clicked the 'Click Me' button at (280, 366) on xpath=//button[text() = 'Click Me']
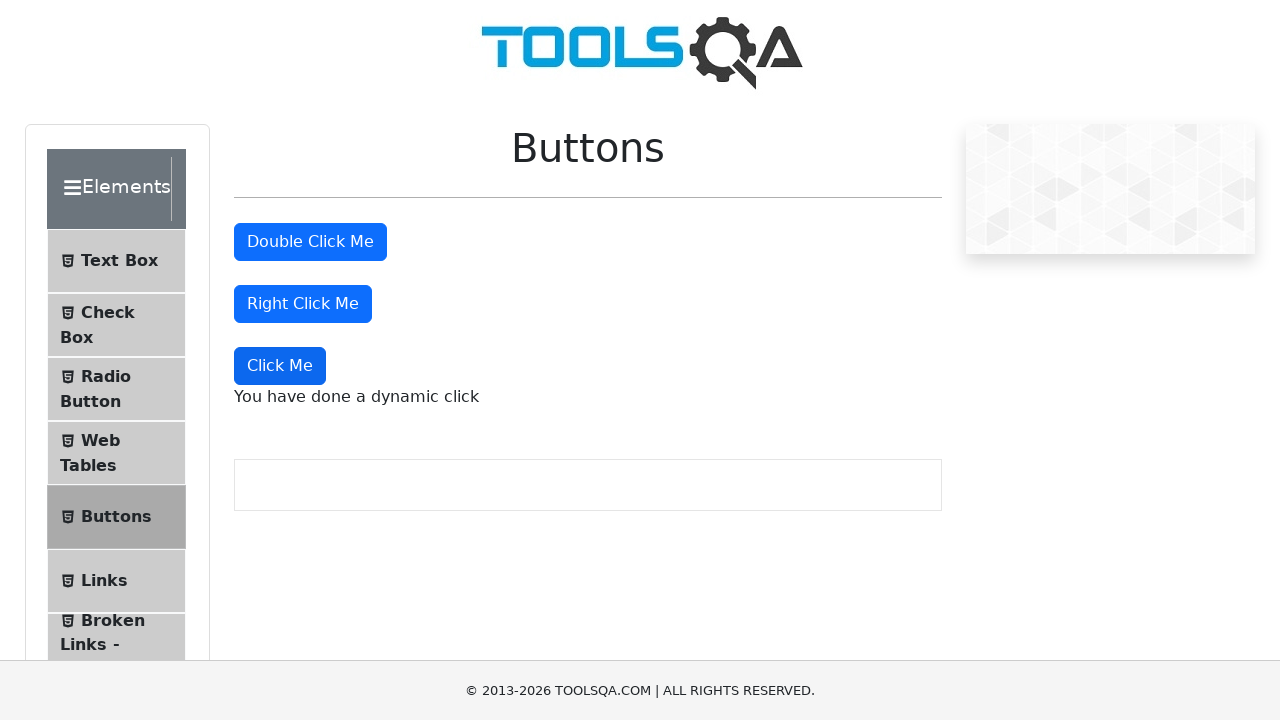

Verified success message appeared after clicking button
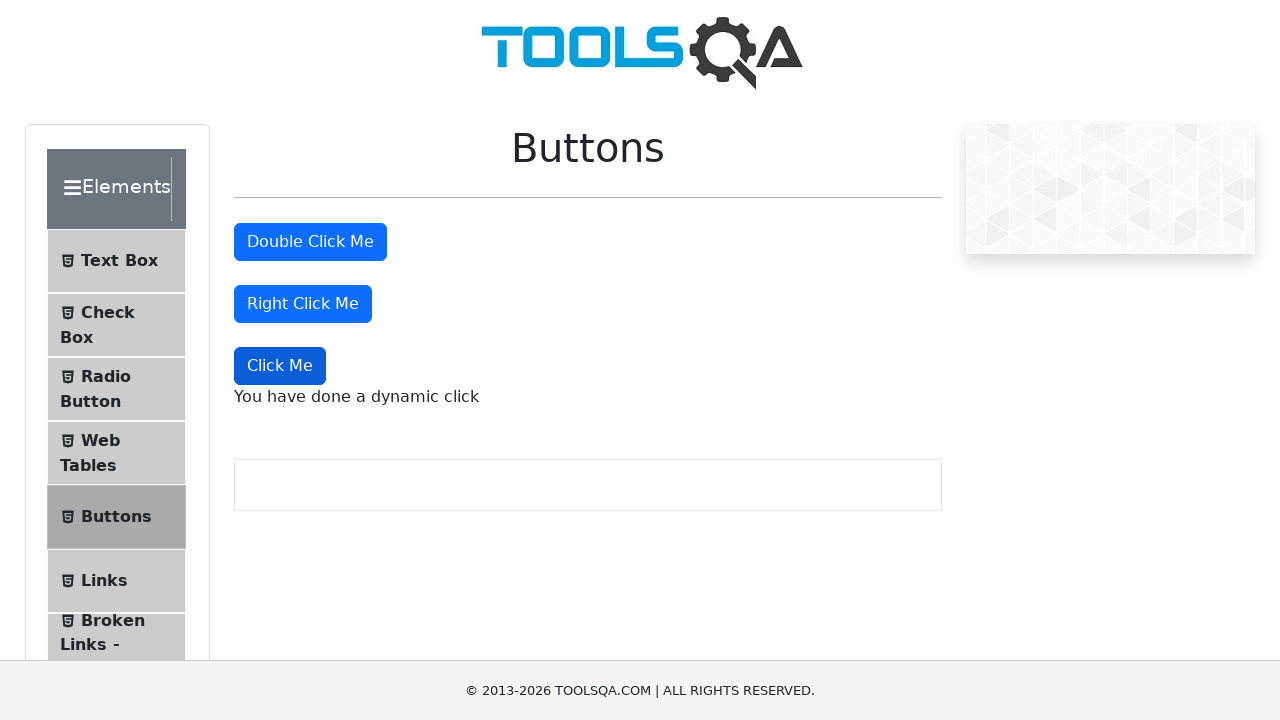

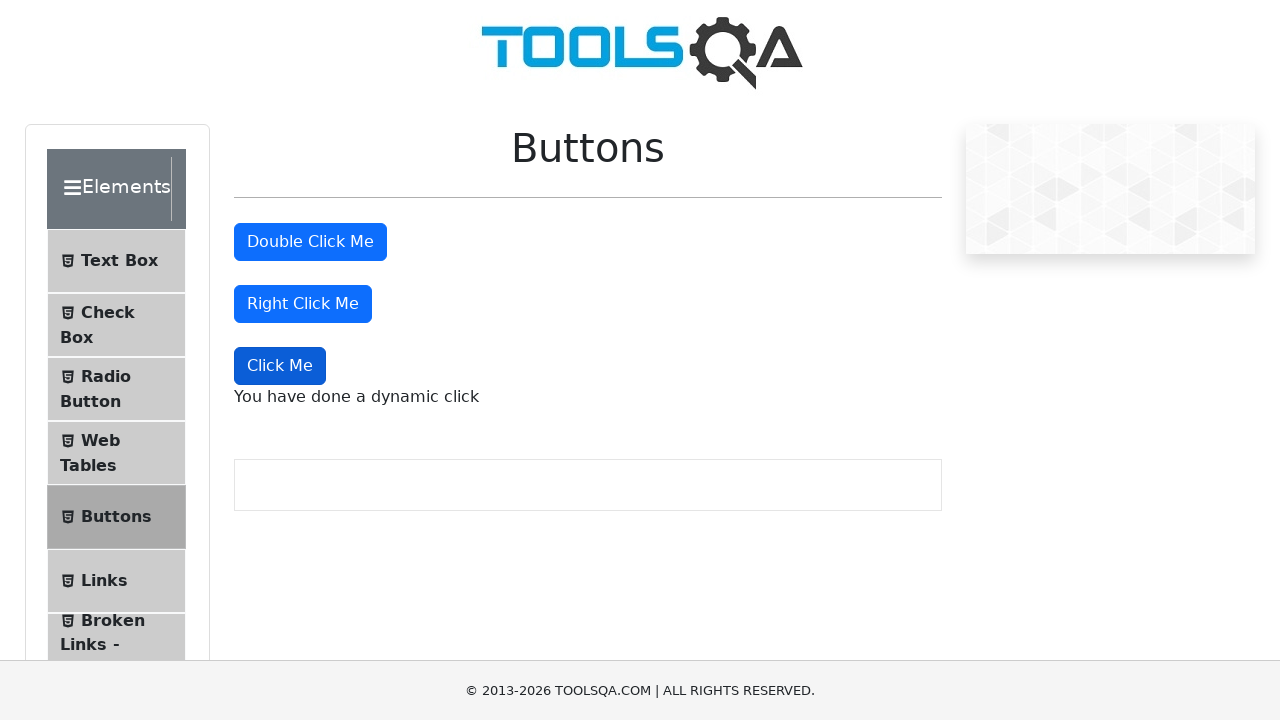